Tests multi-window handling by clicking Help and Privacy links that open new windows, switching to the Google Account Help window, and clicking the Community button.

Starting URL: https://accounts.google.com/signup/v2/webcreateaccount?hl=en&flowName=GlifWebSignIn&flowEntry=SignUp

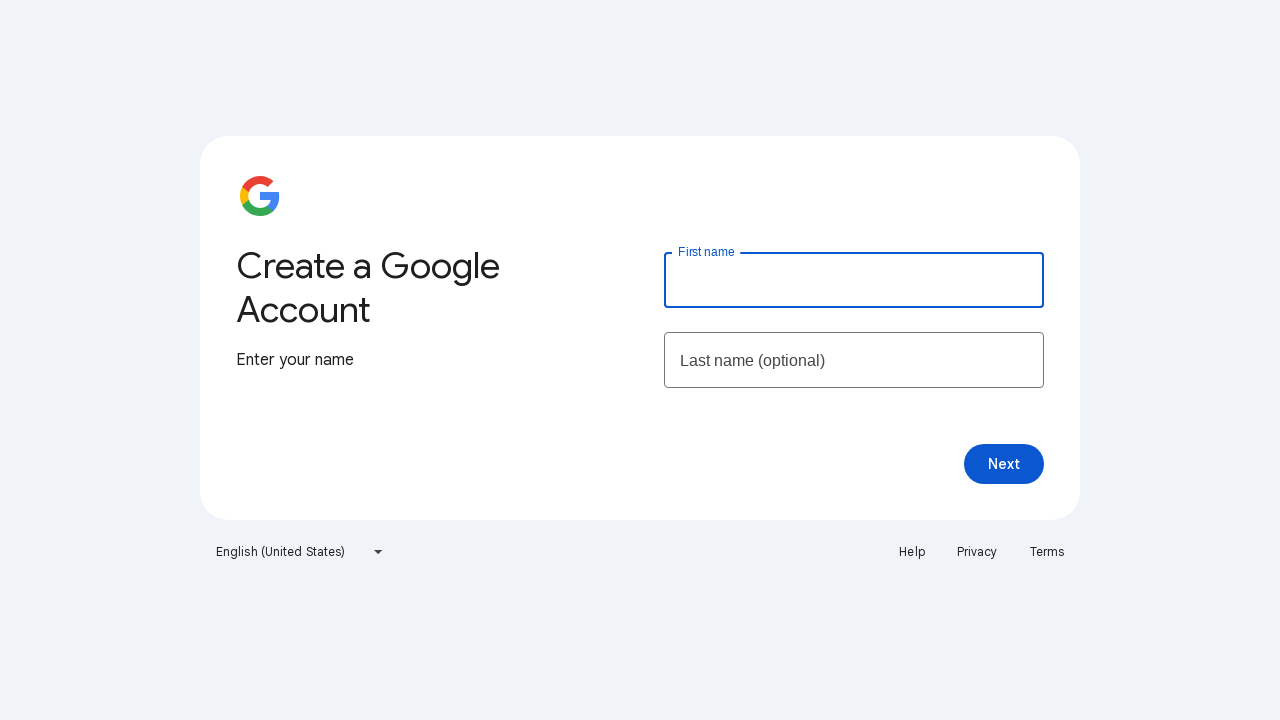

Clicked Help link, new window opened at (912, 552) on xpath=//a[text()='Help']
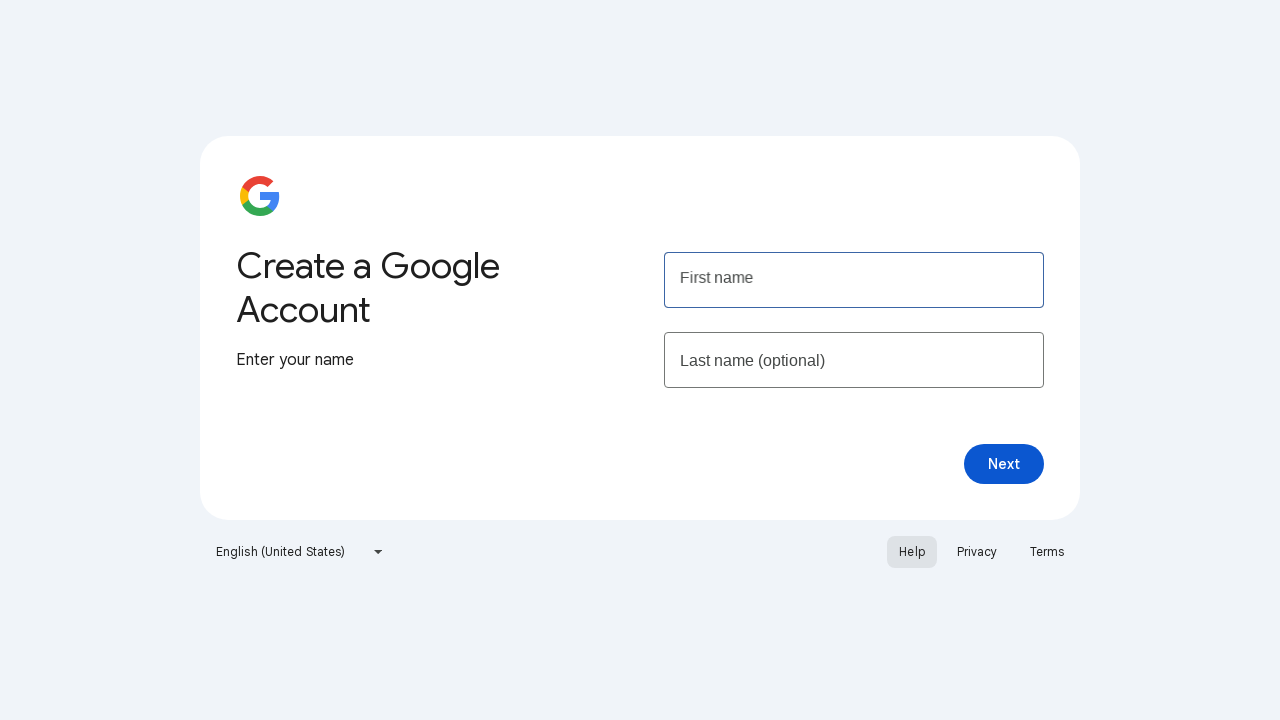

Clicked Privacy link, new window opened at (977, 552) on xpath=//a[text()='Privacy']
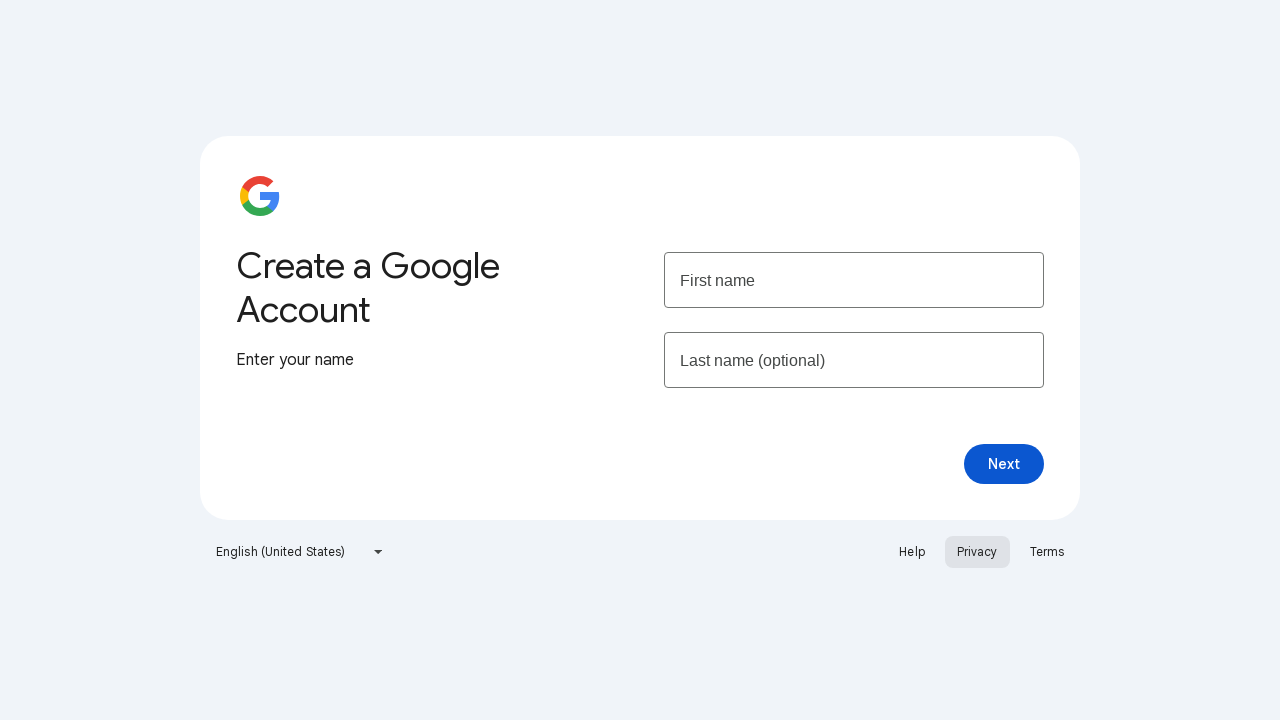

Retrieved all open pages/windows
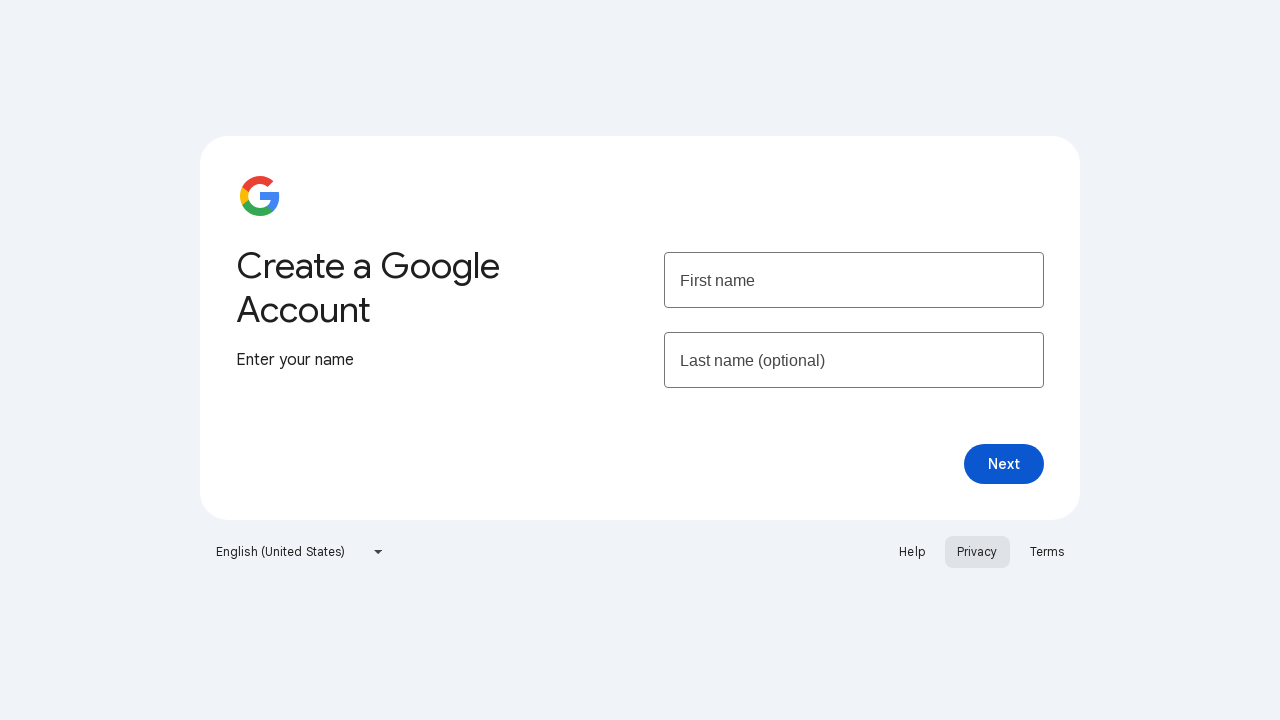

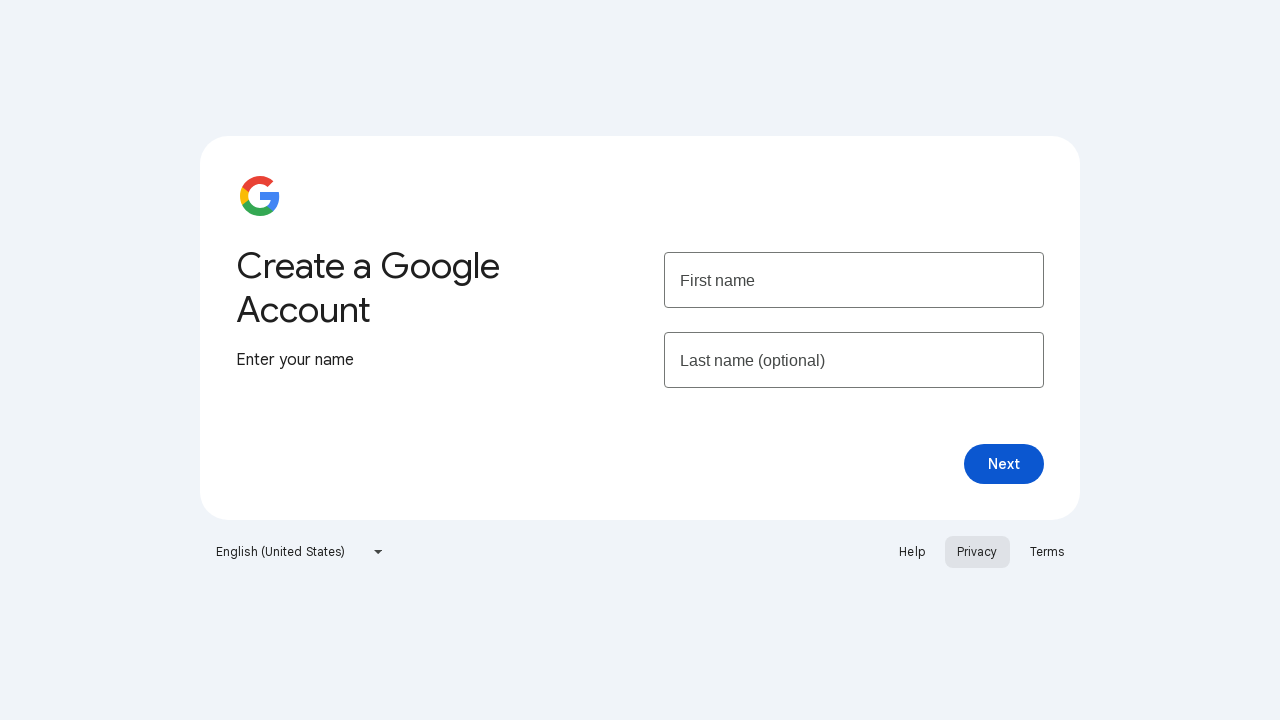